Tests filling out the student registration form with first name, last name, gender selection, and phone number, then submits and verifies the result

Starting URL: https://demoqa.com/automation-practice-form

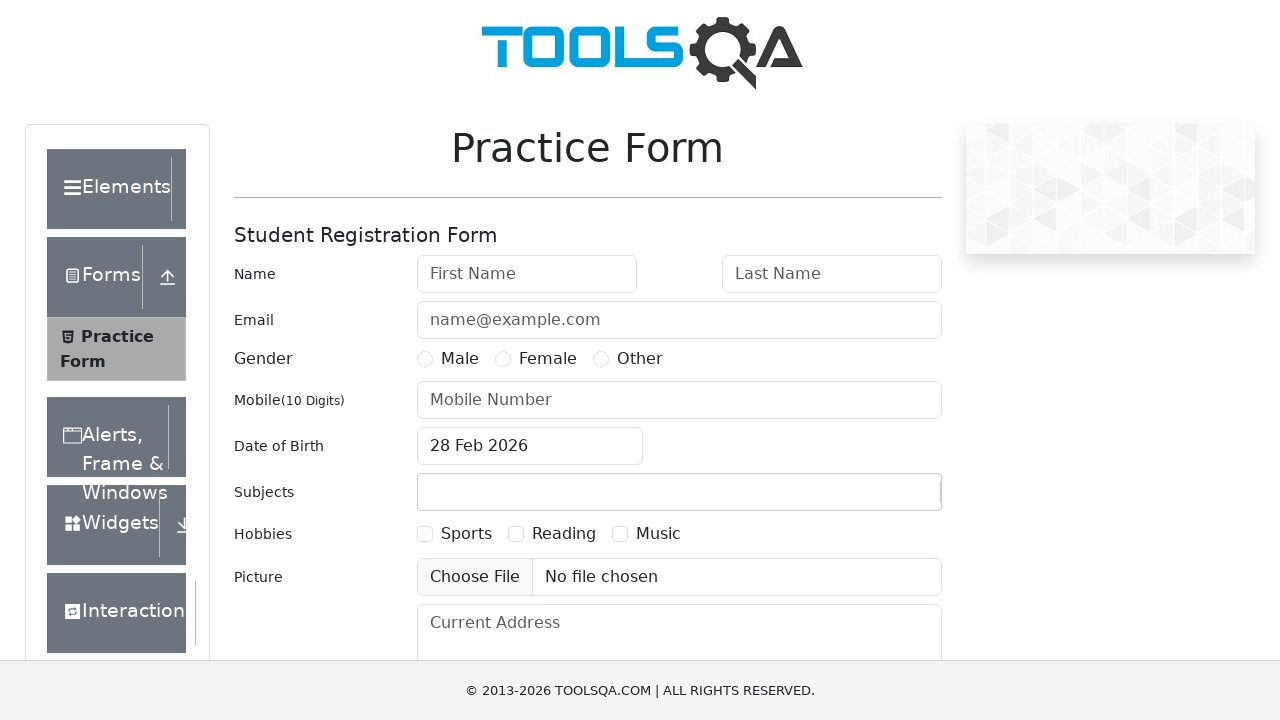

Filled first name field with 'Oleg' on input#firstName
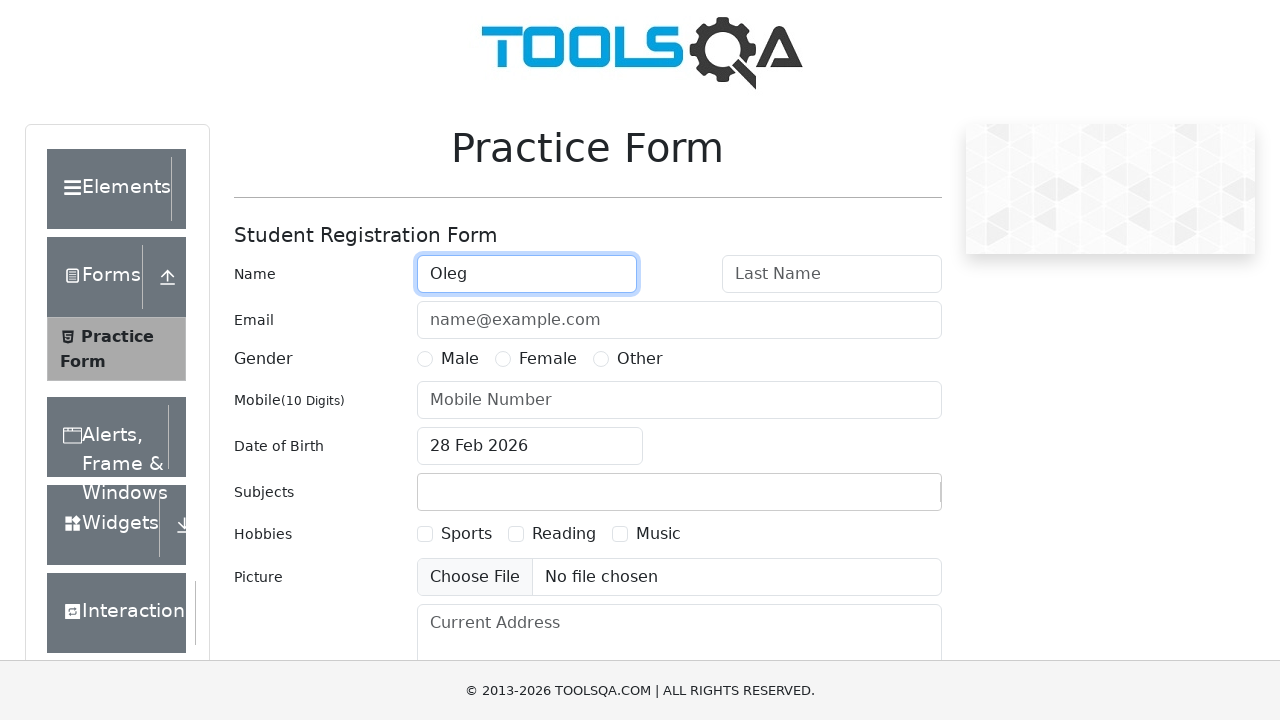

Filled last name field with 'Komarov' on input#lastName
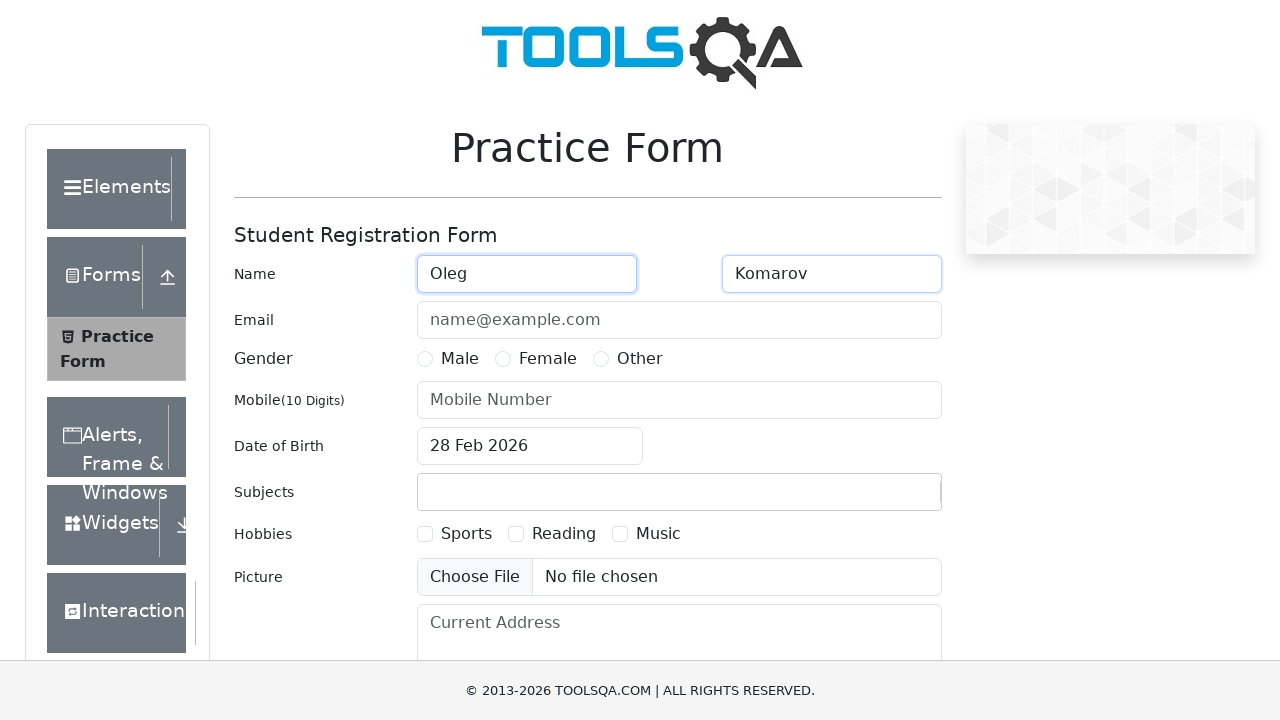

Selected Male gender radio button at (460, 359) on label[for='gender-radio-1']
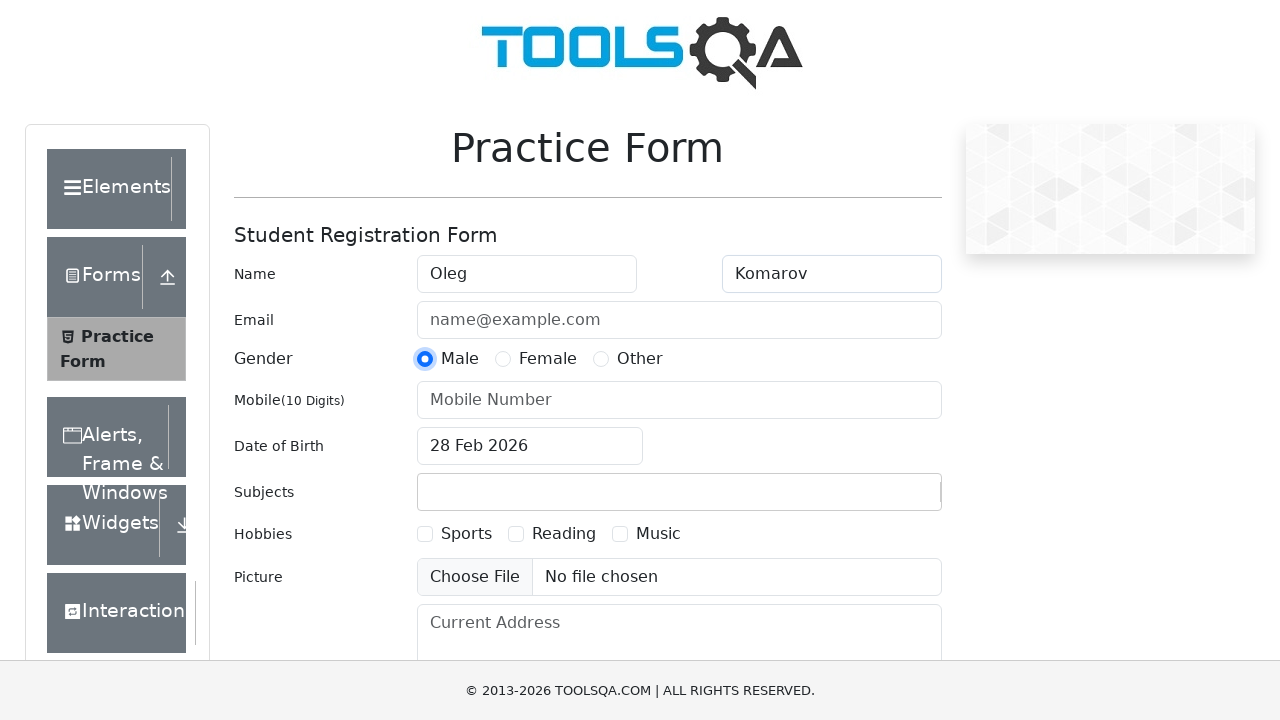

Filled phone number field with '89991114488' on input#userNumber
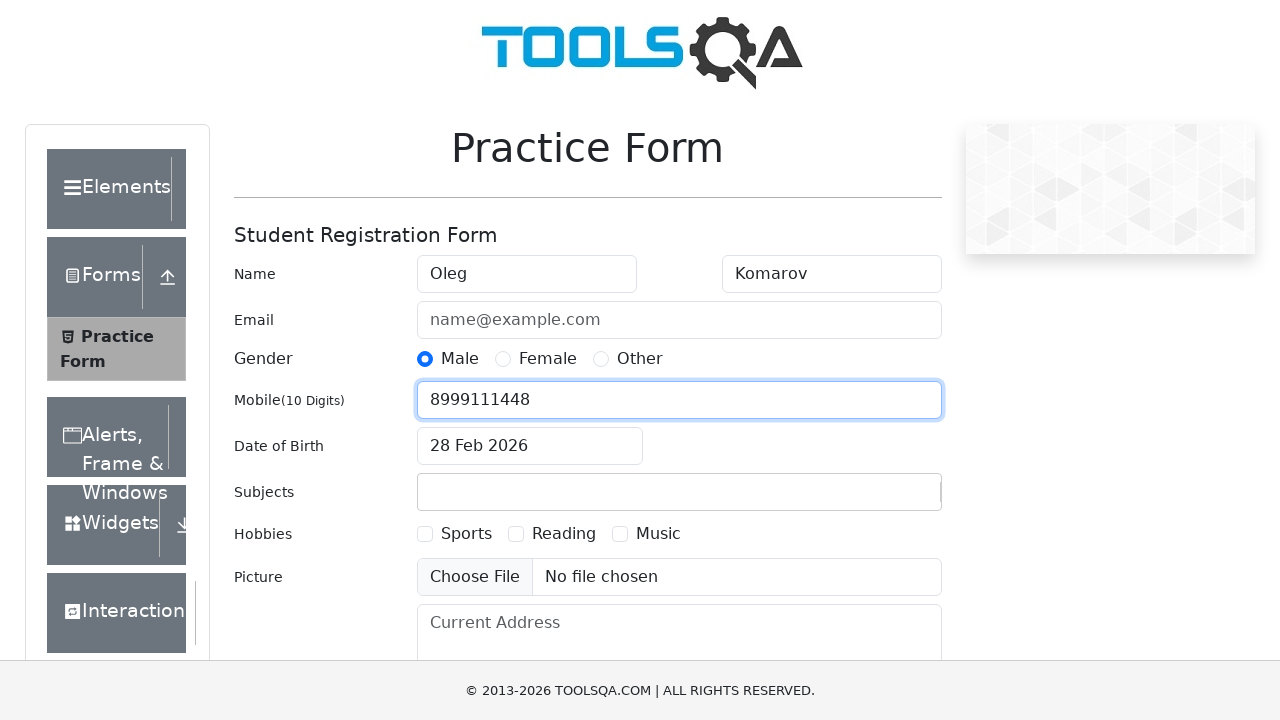

Clicked submit button to register student at (885, 499) on #submit
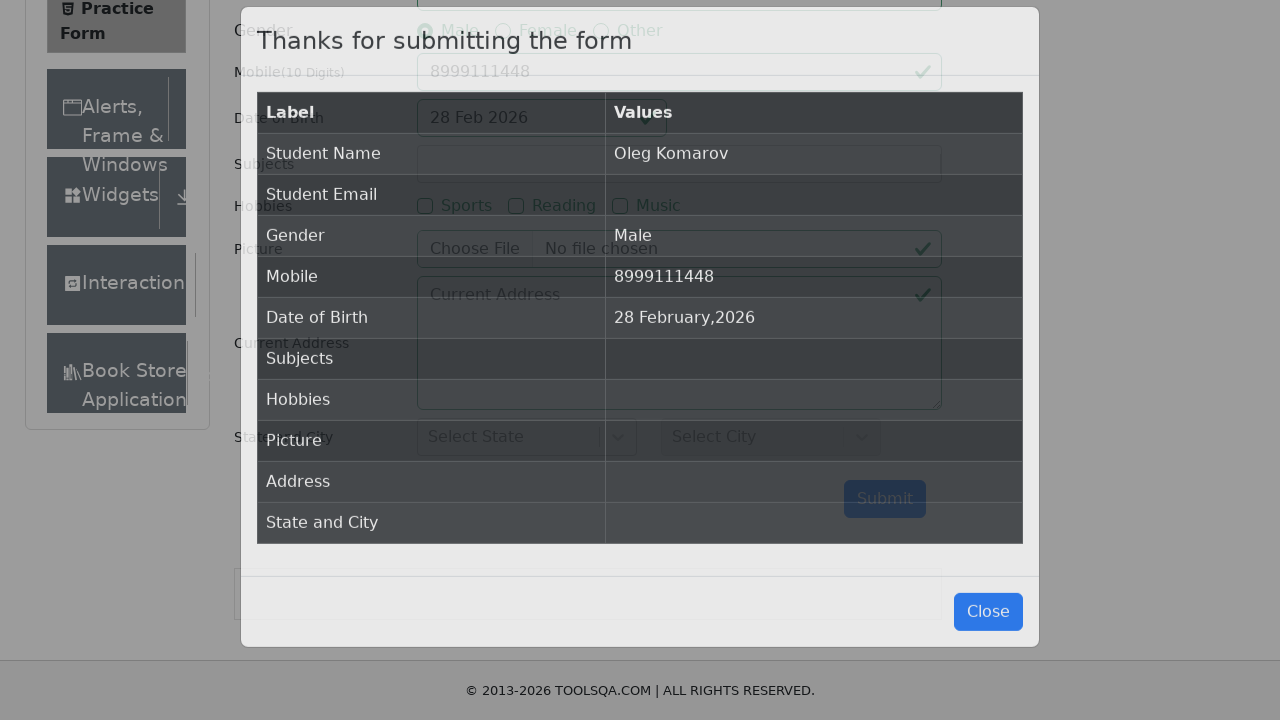

Waited for result modal to appear
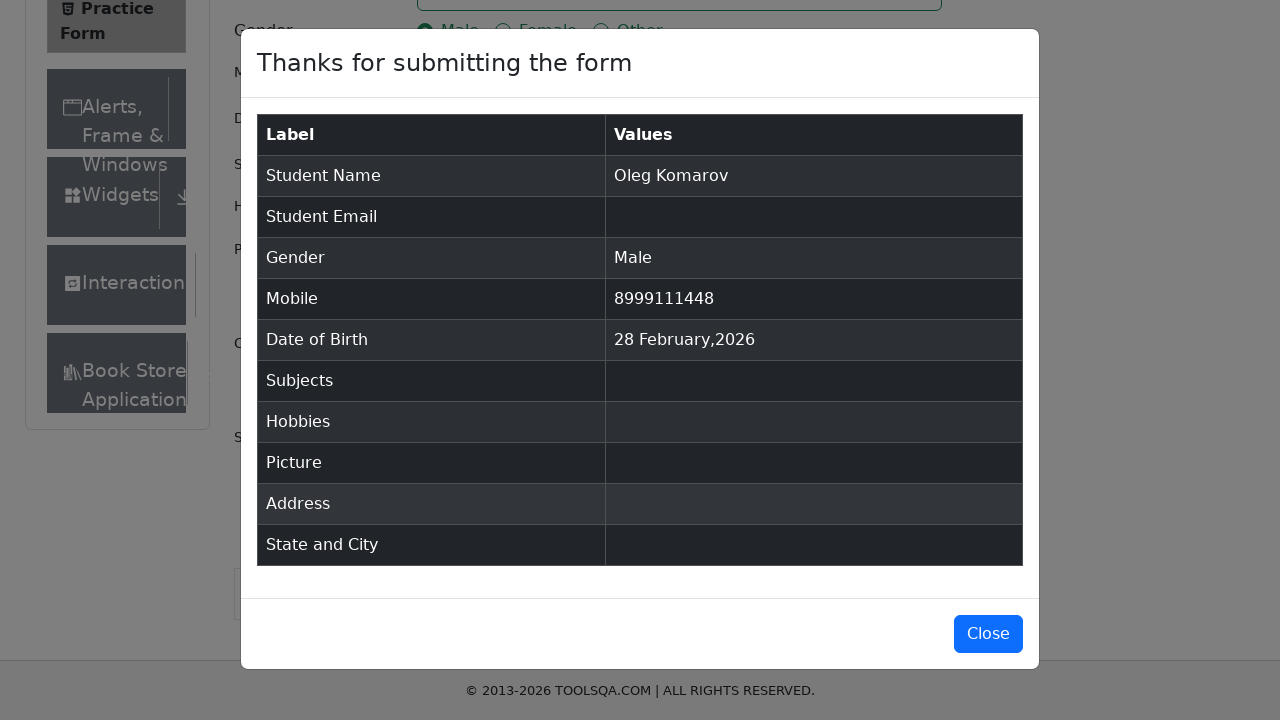

Verified student name 'Oleg Komarov' in result modal
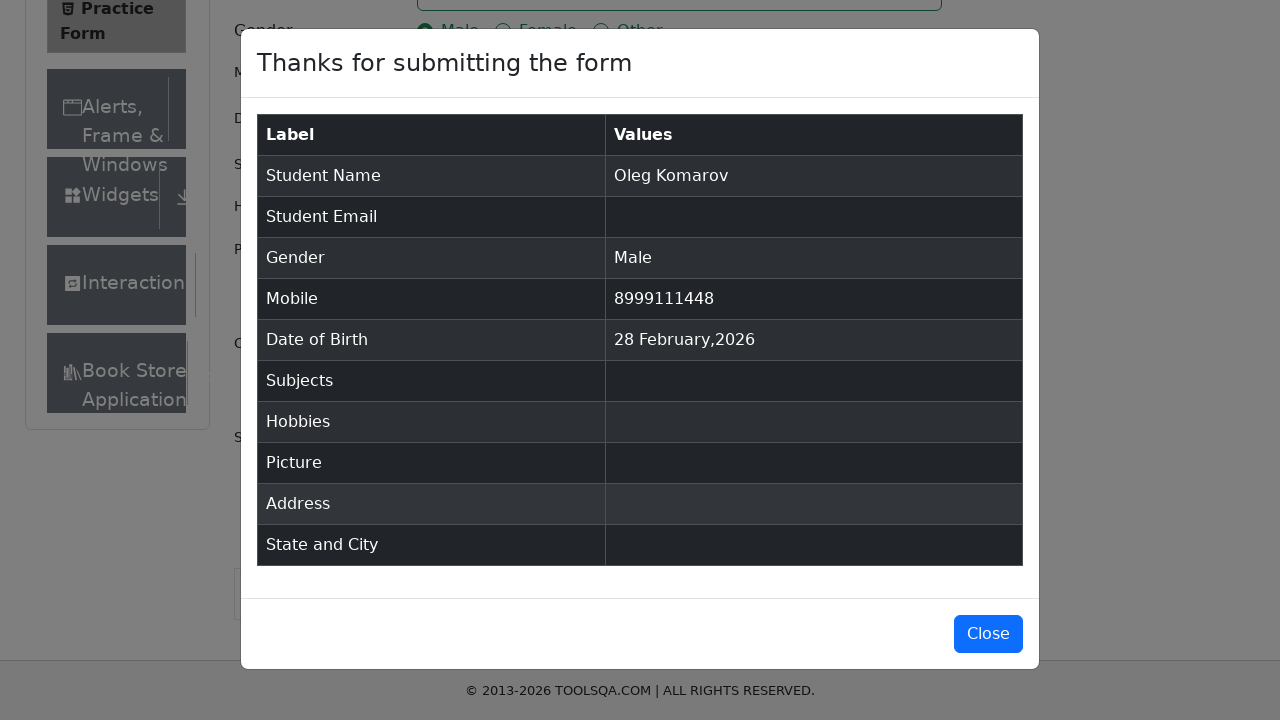

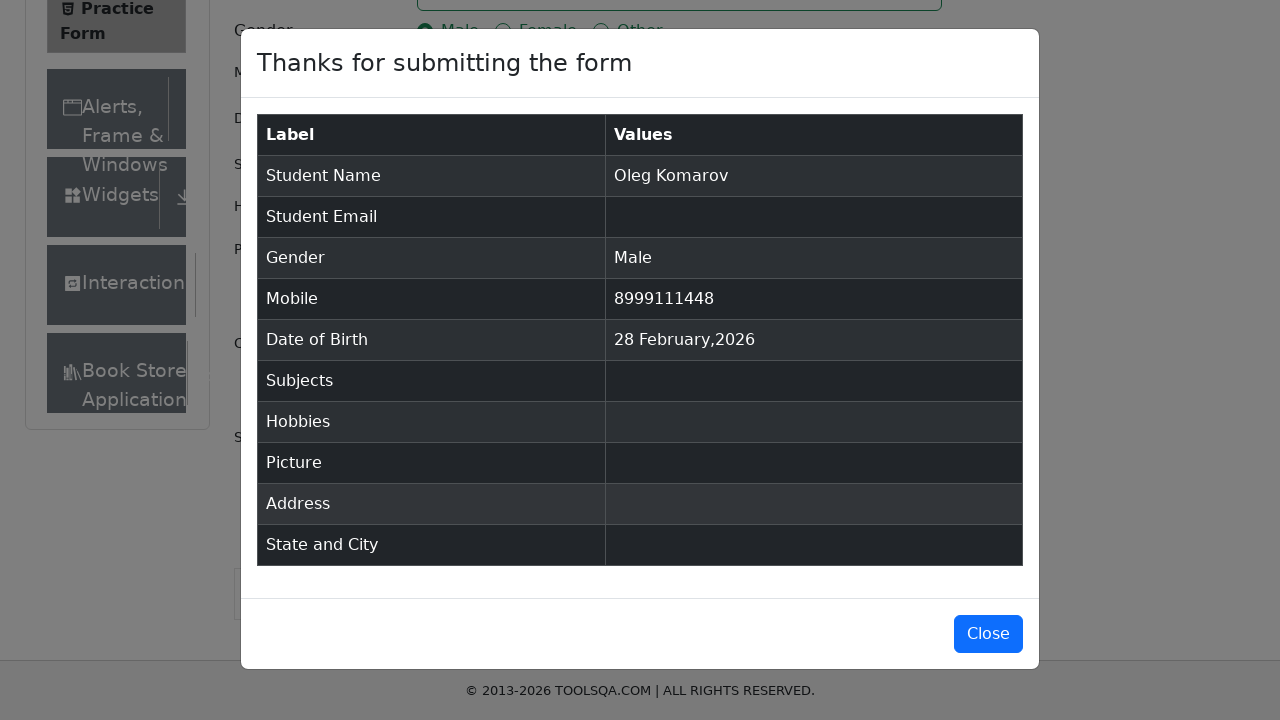